Tests button click functionality on DemoQA by clicking a dynamic button and verifying the result message appears

Starting URL: https://demoqa.com/buttons

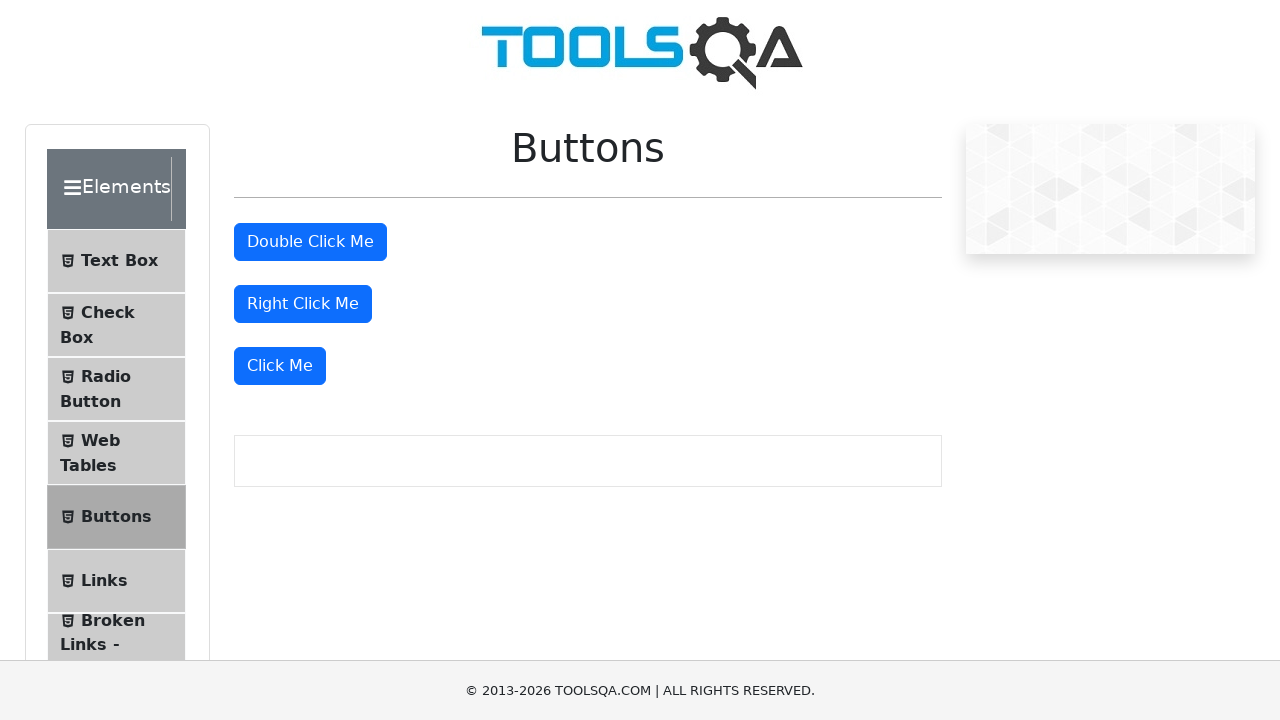

Clicked the dynamic 'Click Me' button on DemoQA buttons page at (280, 366) on button.btn.btn-primary:not([id='doubleClickBtn']):not([id='rightClickBtn'])
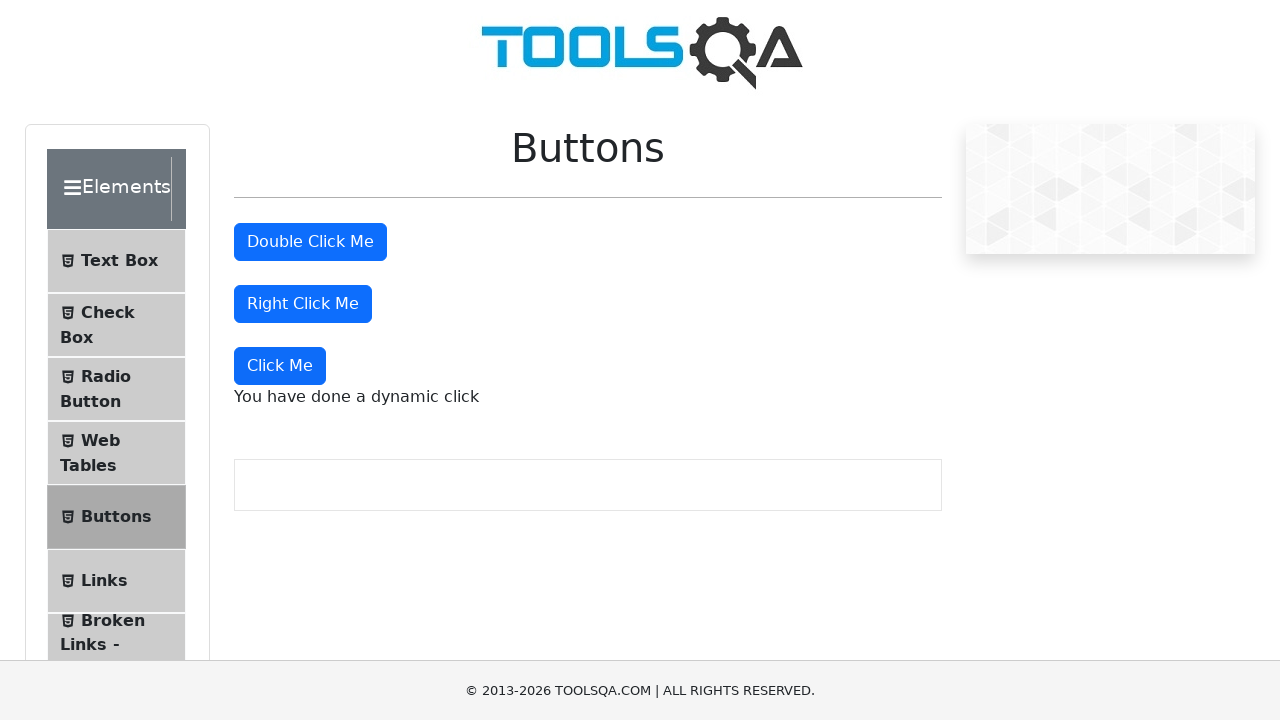

Result message appeared confirming button click was successful
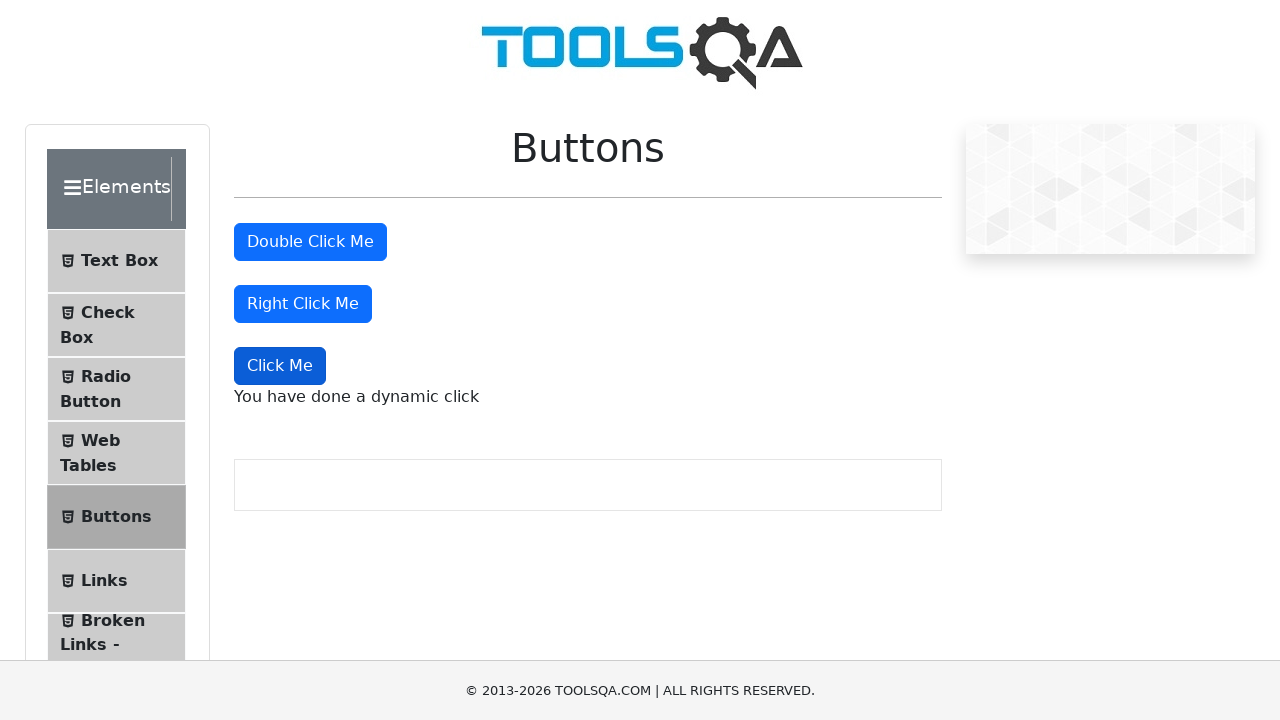

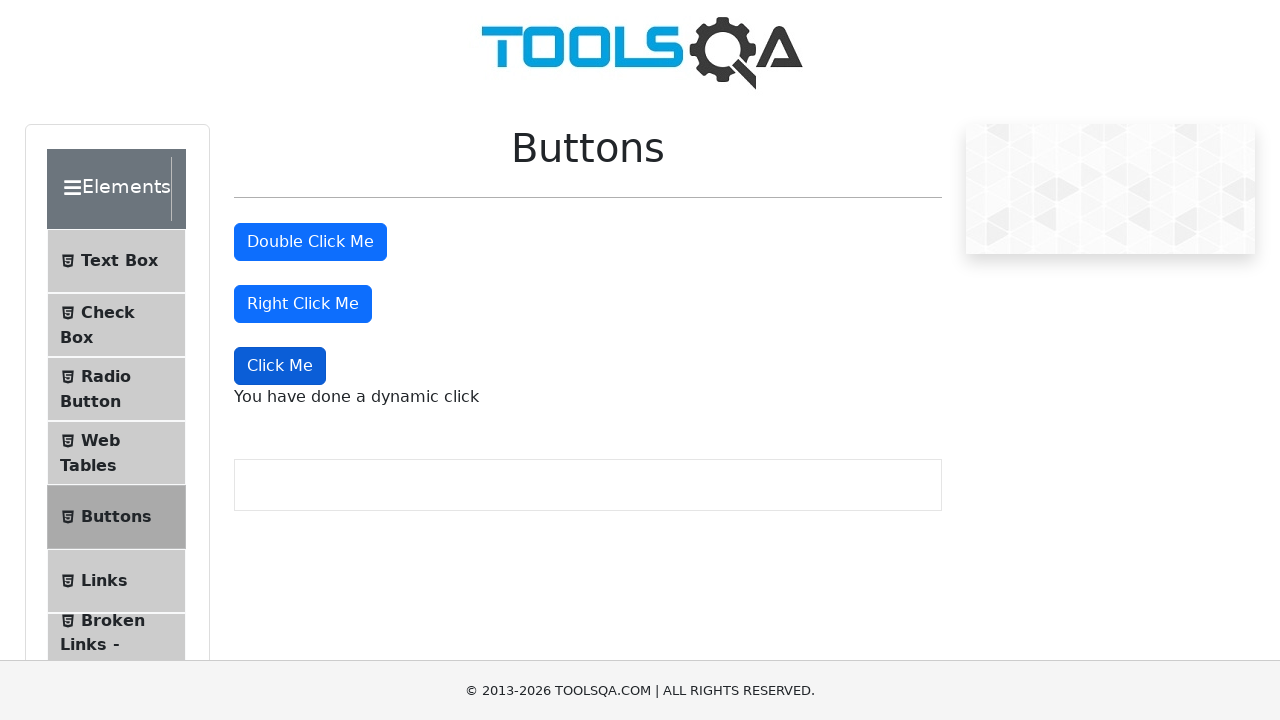